Demonstrates XPath usage by navigating to a key press detection page and entering text into an input field

Starting URL: https://the-internet.herokuapp.com/key_presses

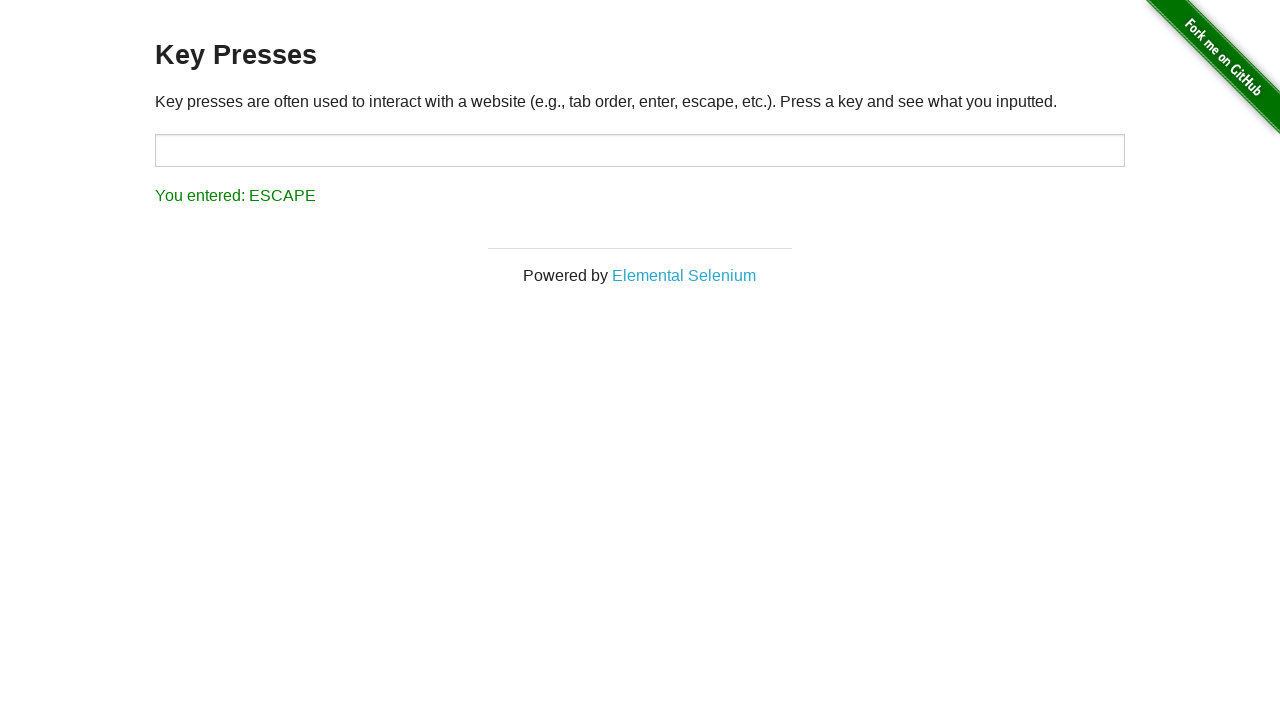

Navigated to key press detection page
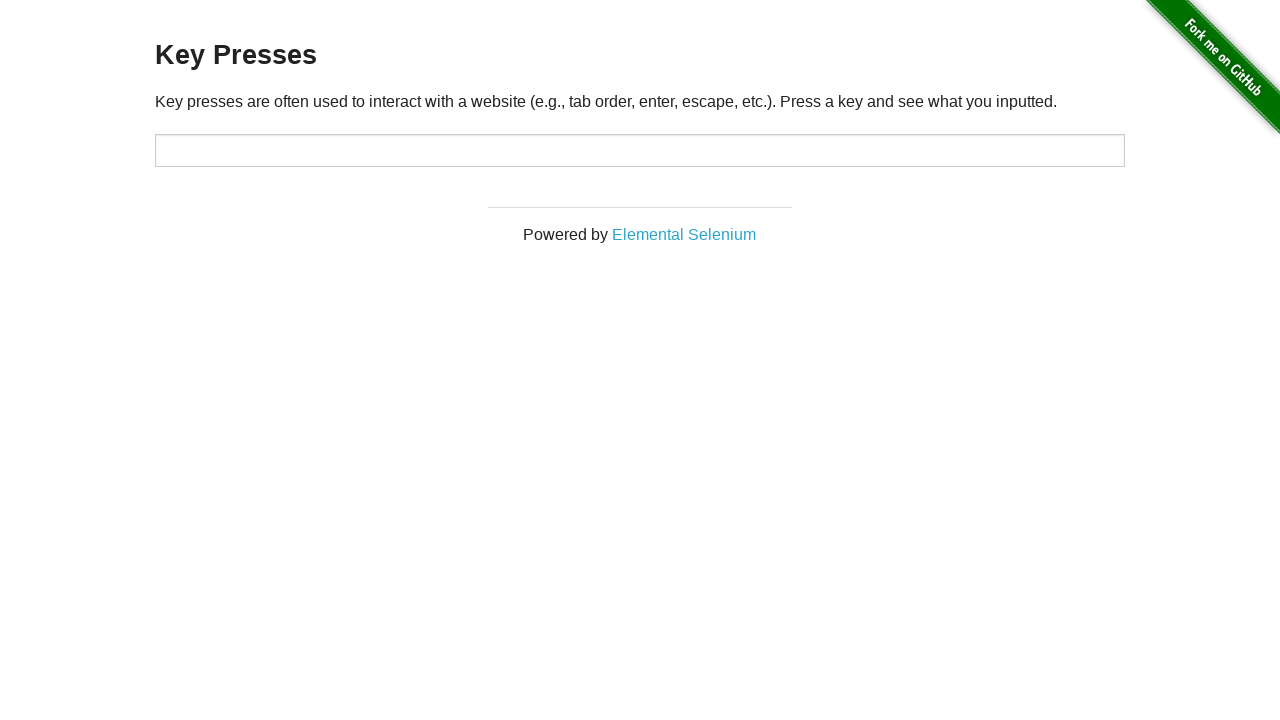

Filled input field with 'blab bla ' using XPath with multiple attributes on //input[@id='target' and @type='text']
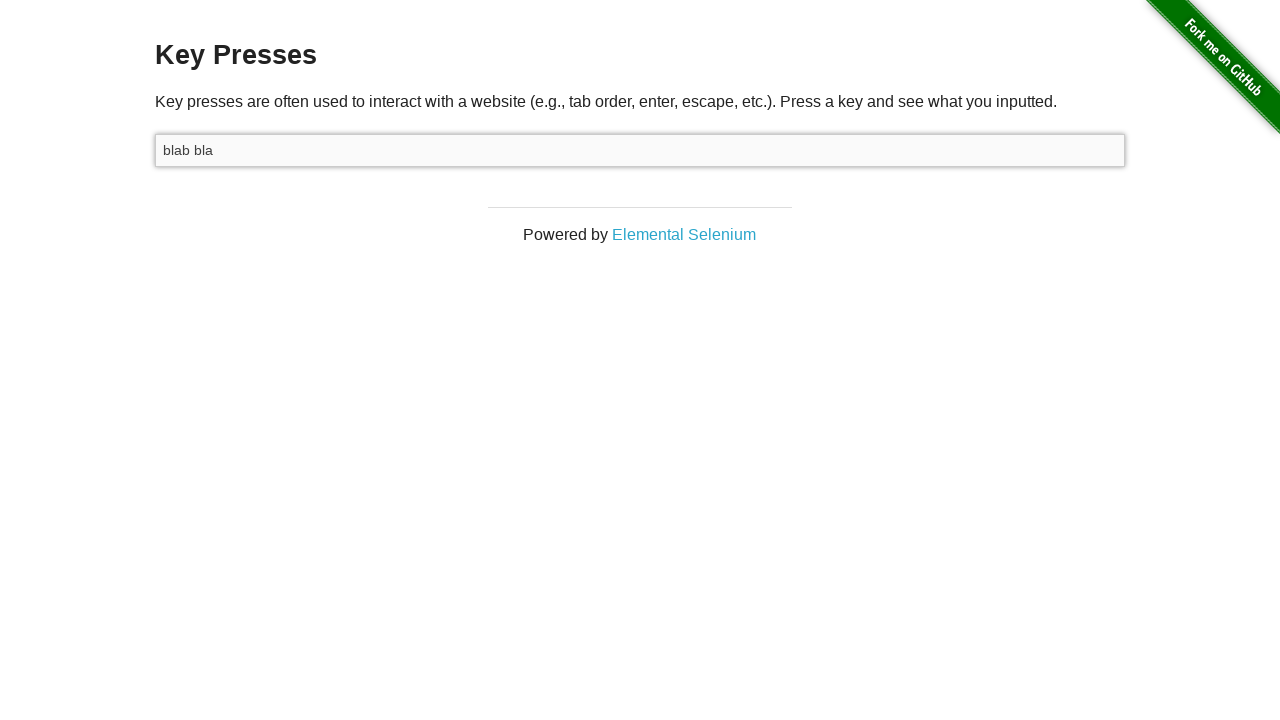

Waited 2 seconds to observe the result
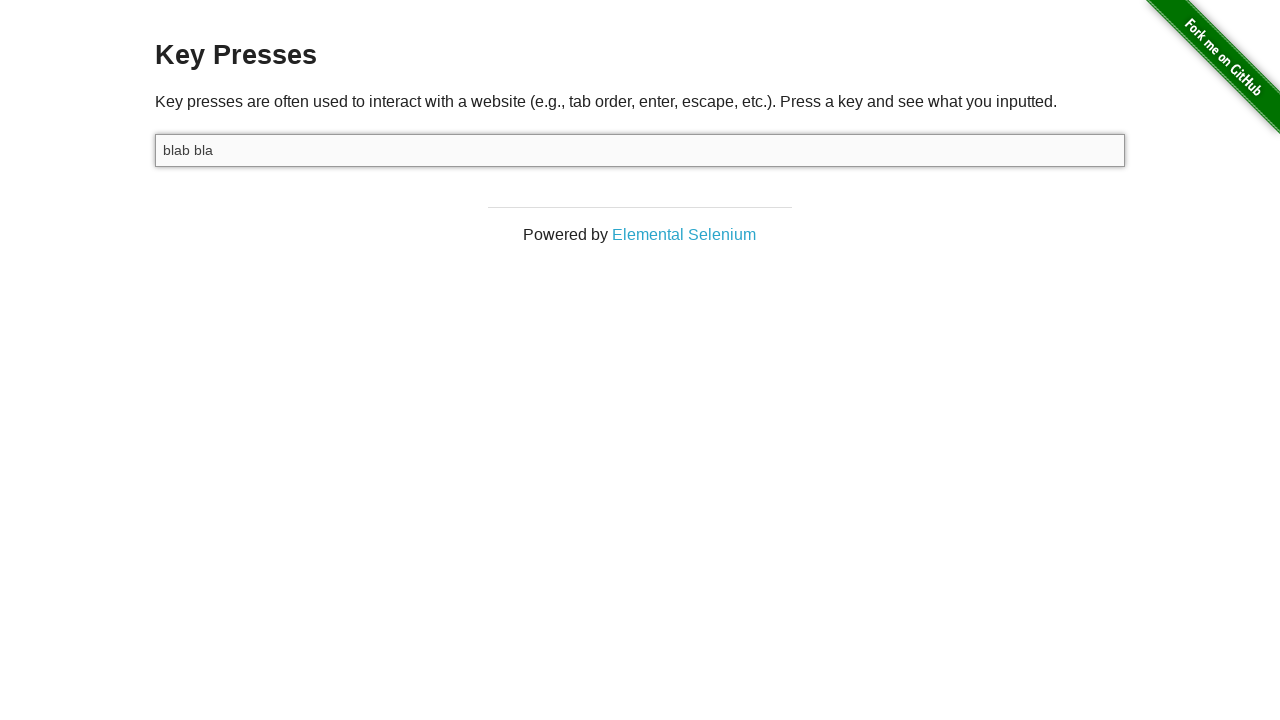

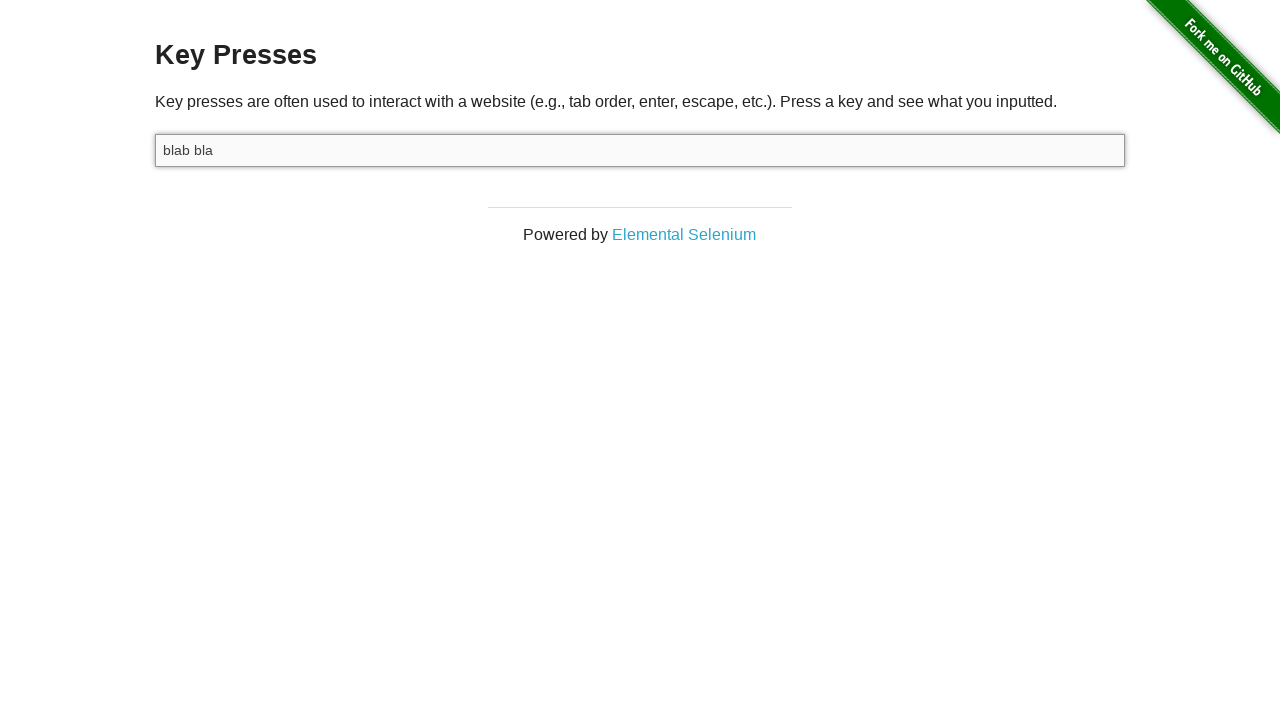